Verifies page heading and title, opens a new window by clicking a link, switches to the new window to verify its title, then switches back to the parent window

Starting URL: https://the-internet.herokuapp.com/windows

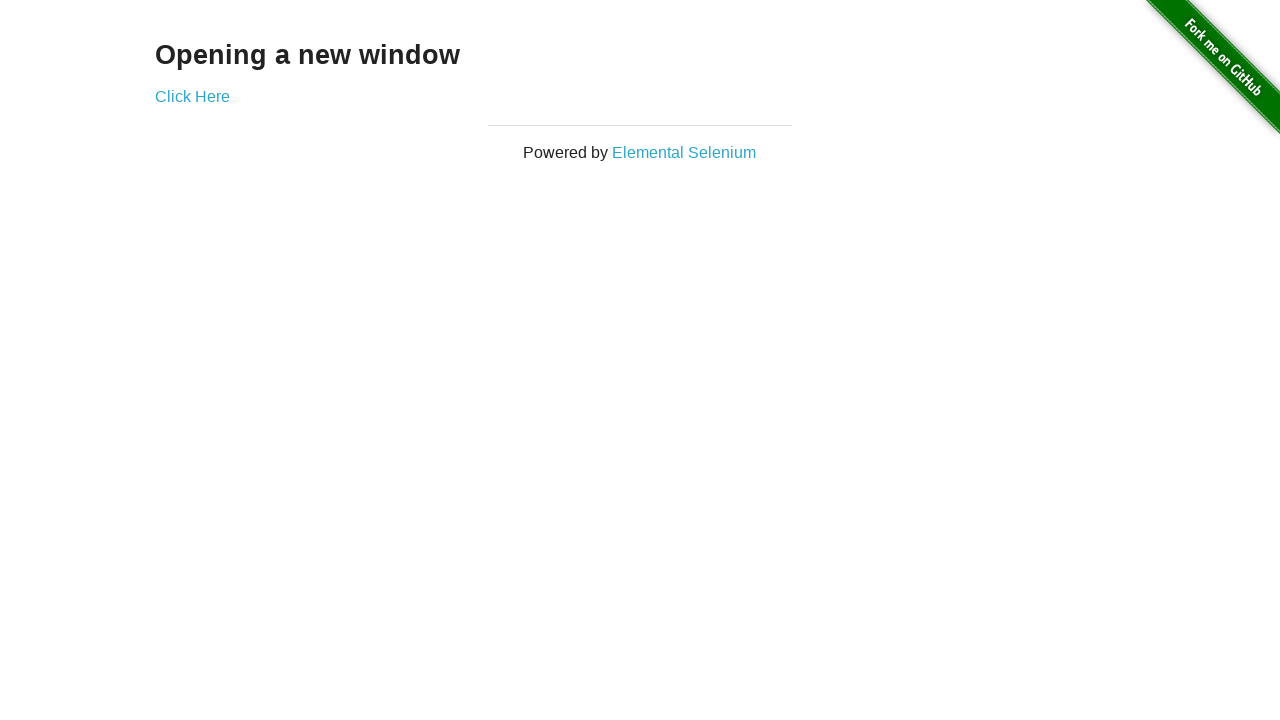

Waited for heading 'Opening a new window' to be present
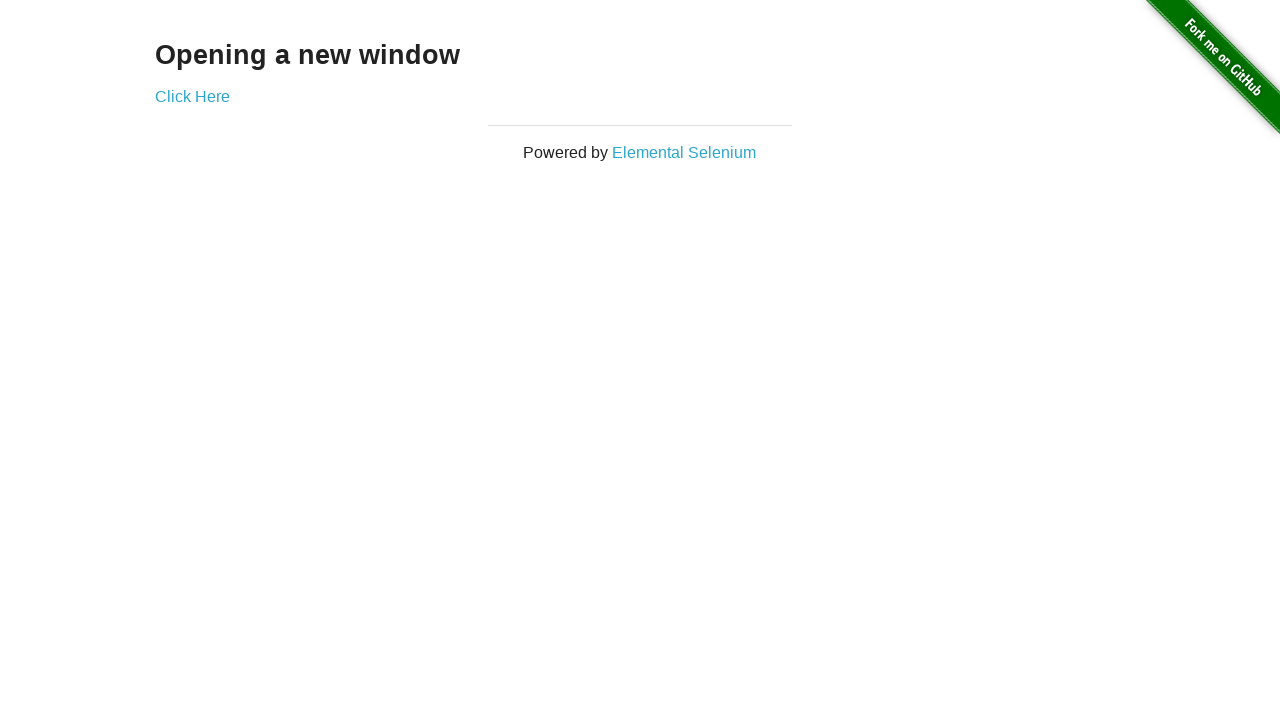

Verified heading 'Opening a new window' is visible
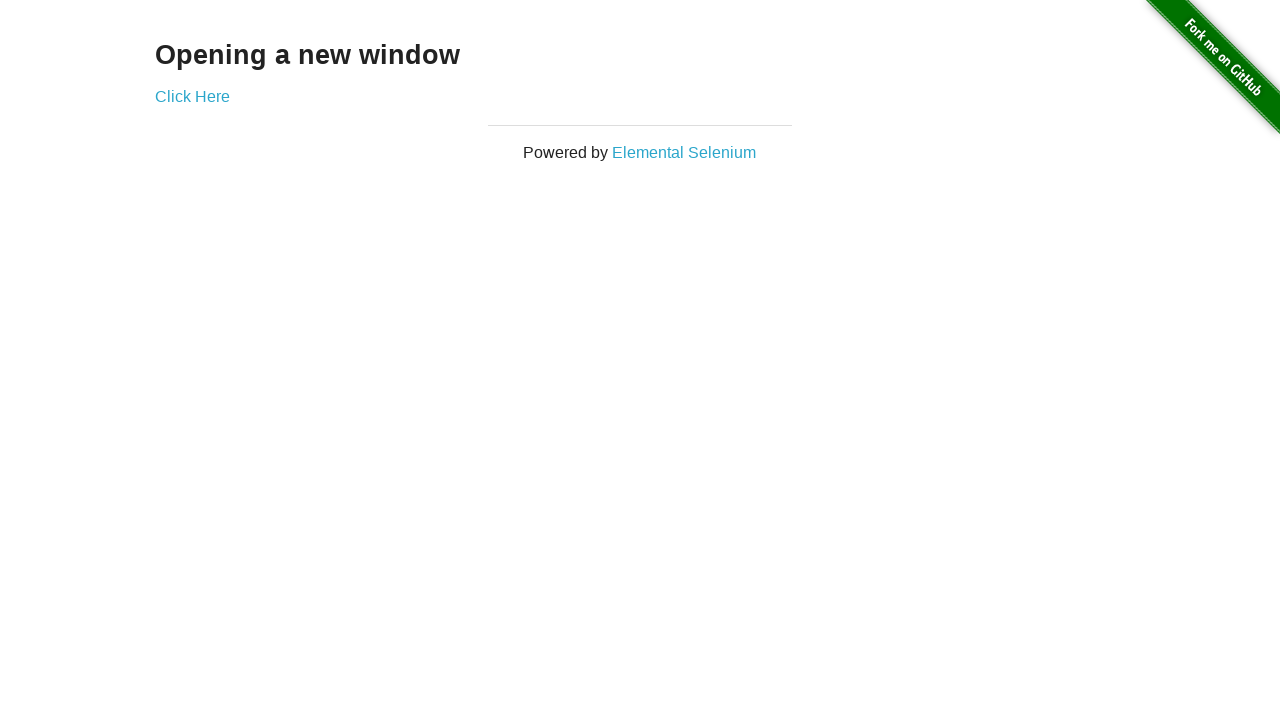

Verified page title is 'The Internet'
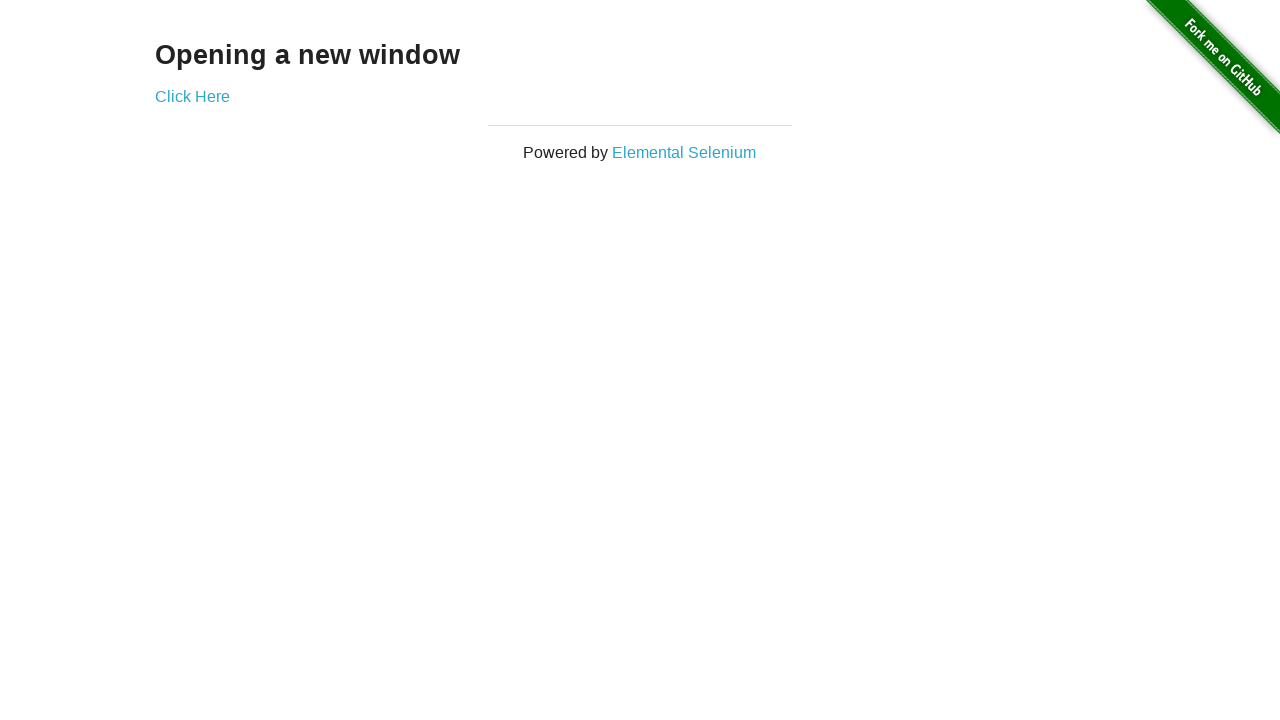

Clicked 'Click Here' link to open new window at (192, 96) on xpath=//a[@href='/windows/new']
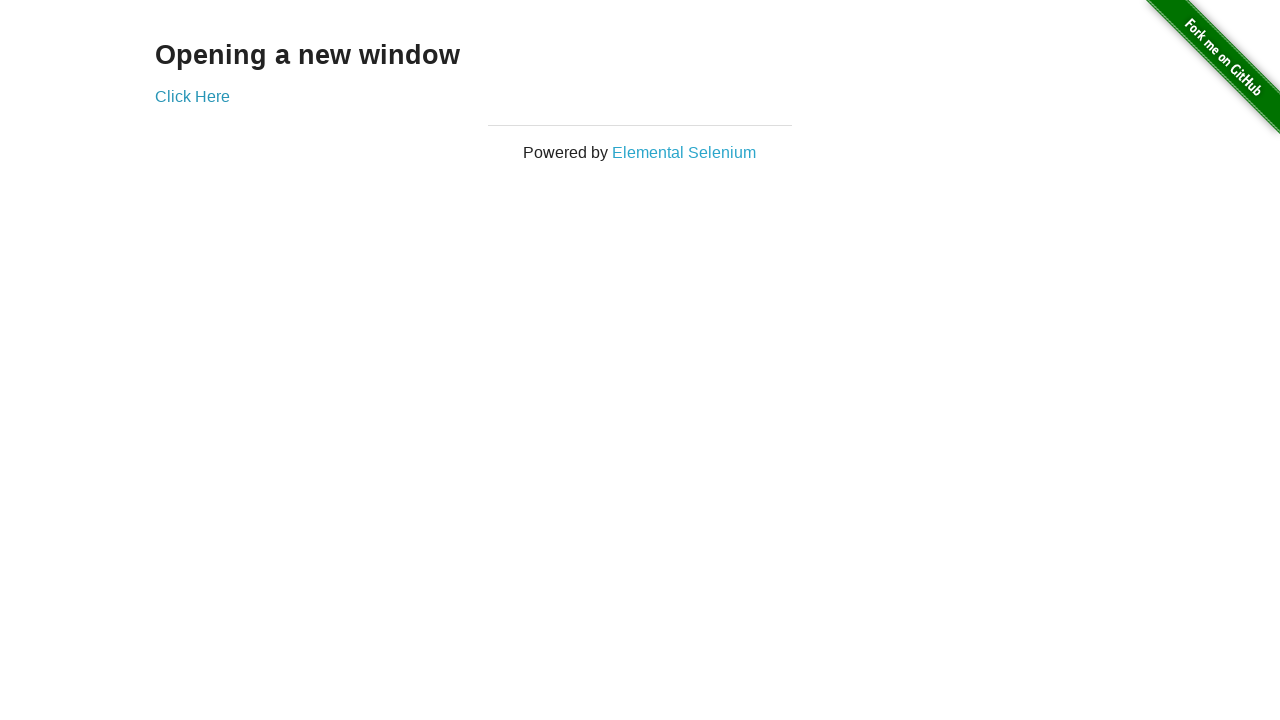

Captured reference to new window
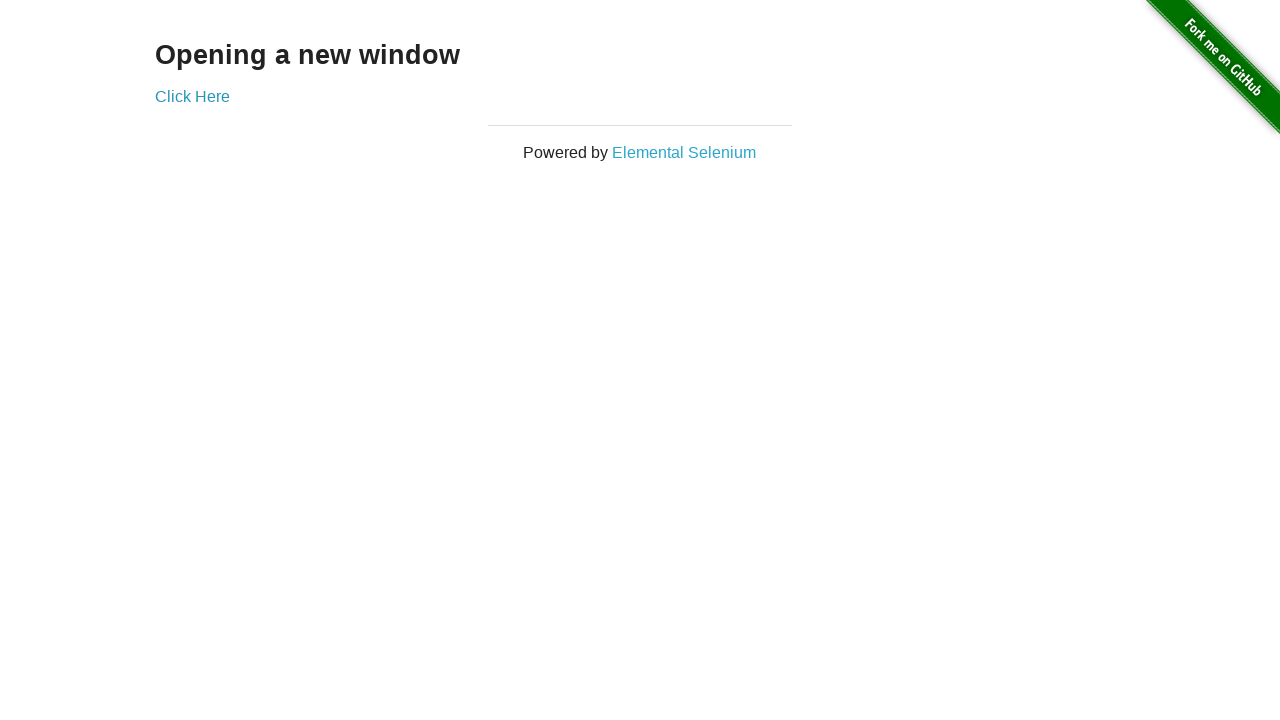

New window finished loading
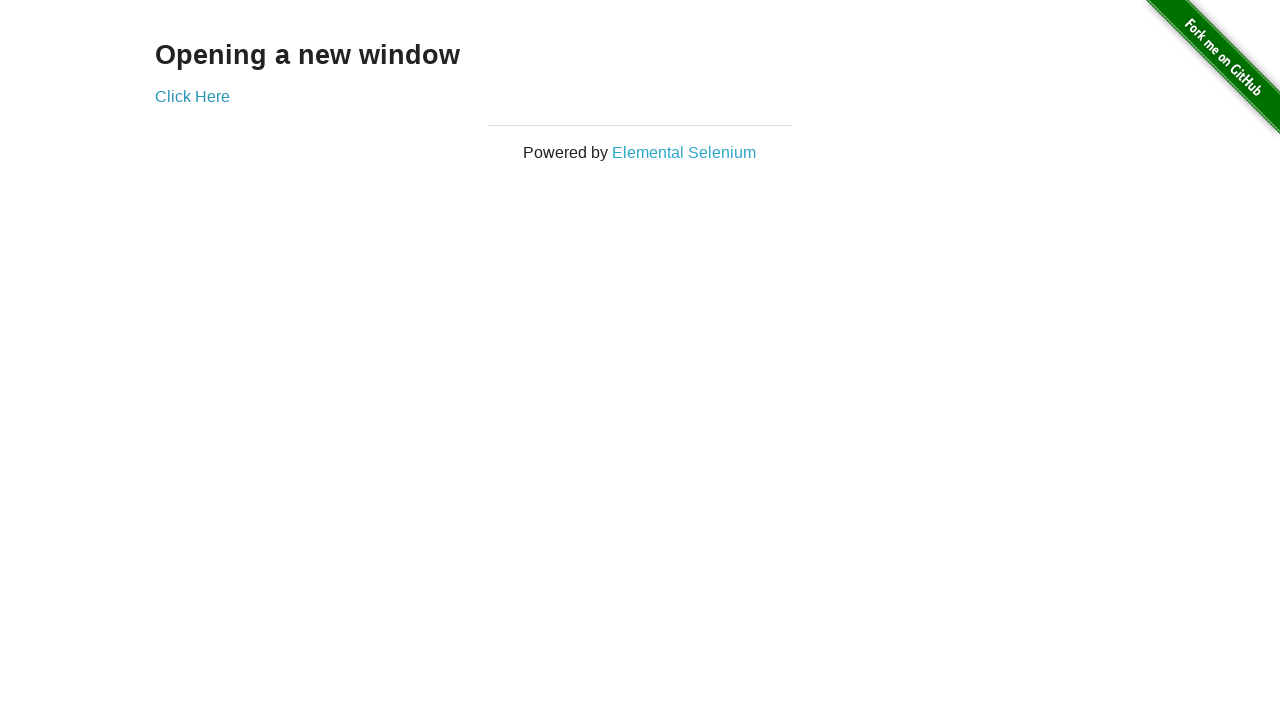

Printed new window title: New Window
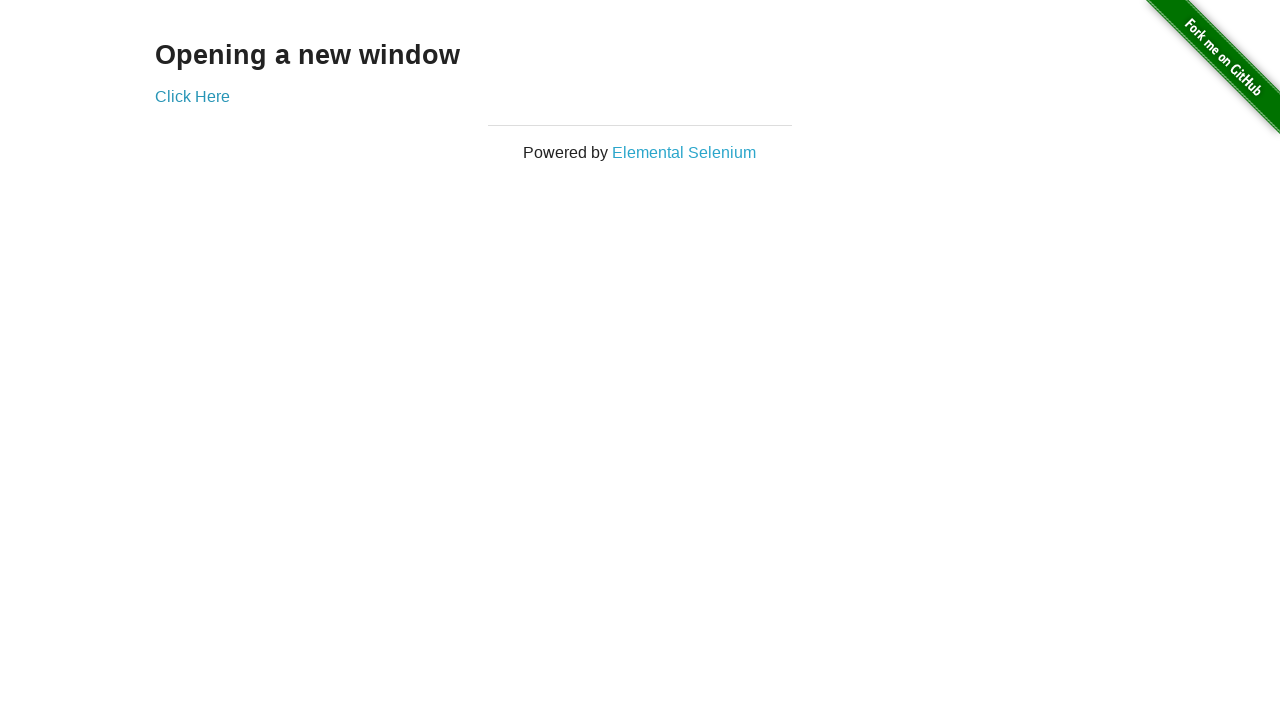

Verified new window title is 'New Window'
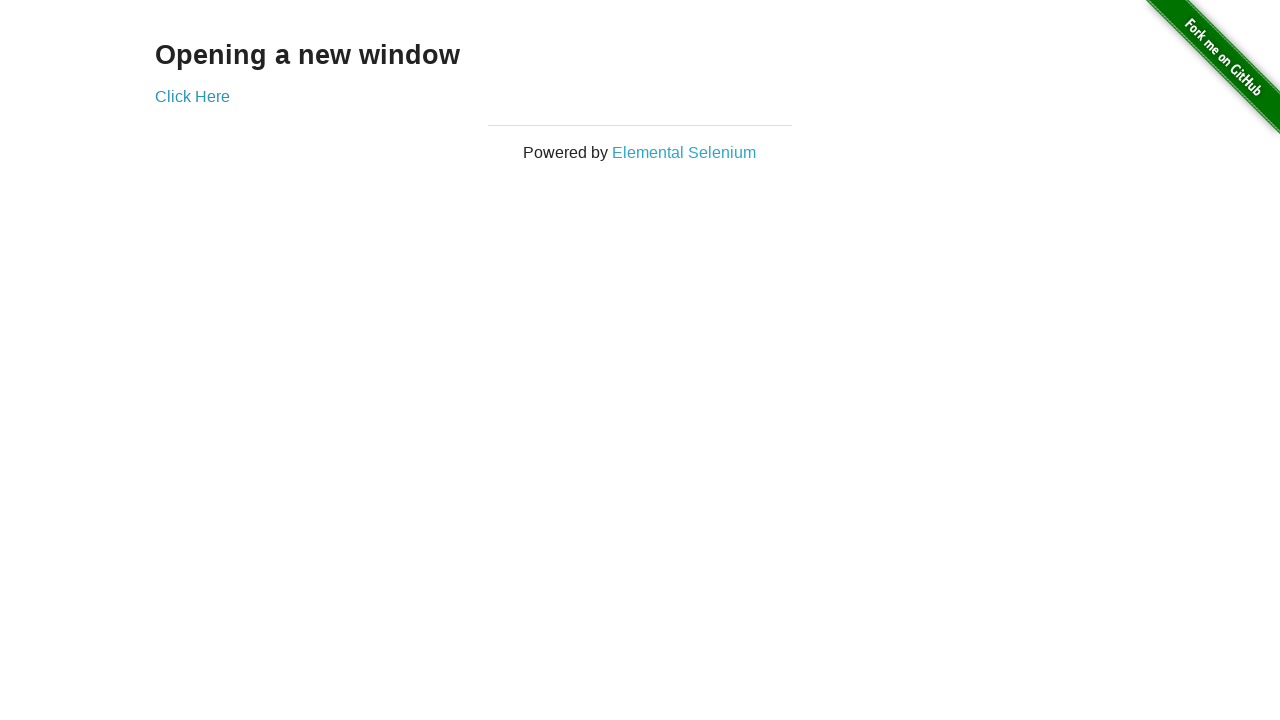

Verified parent window still has title 'The Internet'
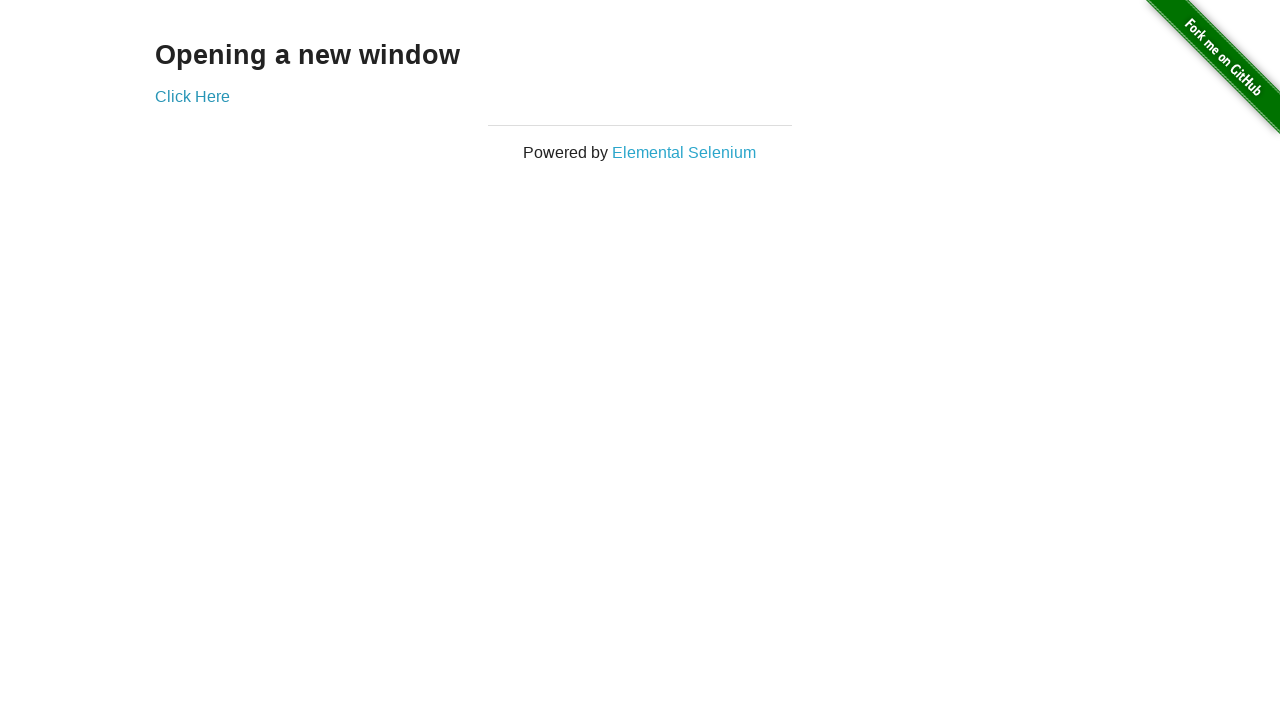

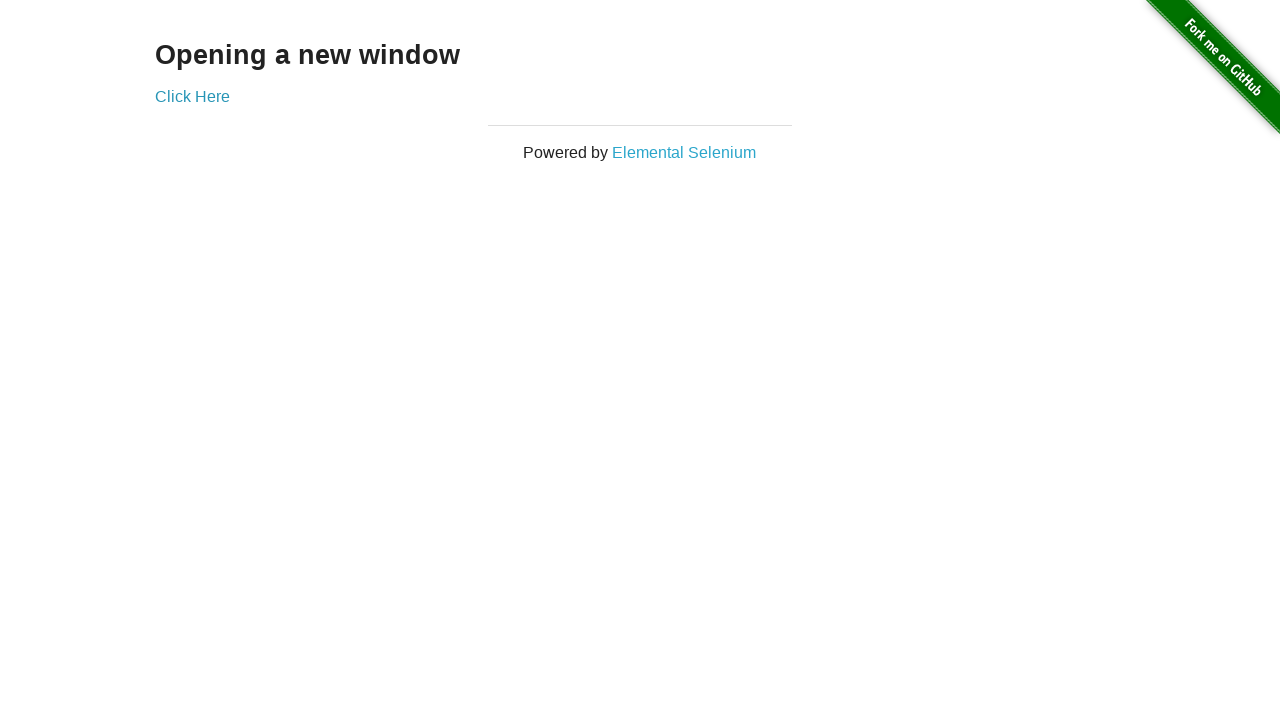